Tests a verification button by clicking it and checking for a success message without explicit waits

Starting URL: http://suninjuly.github.io/wait1.html

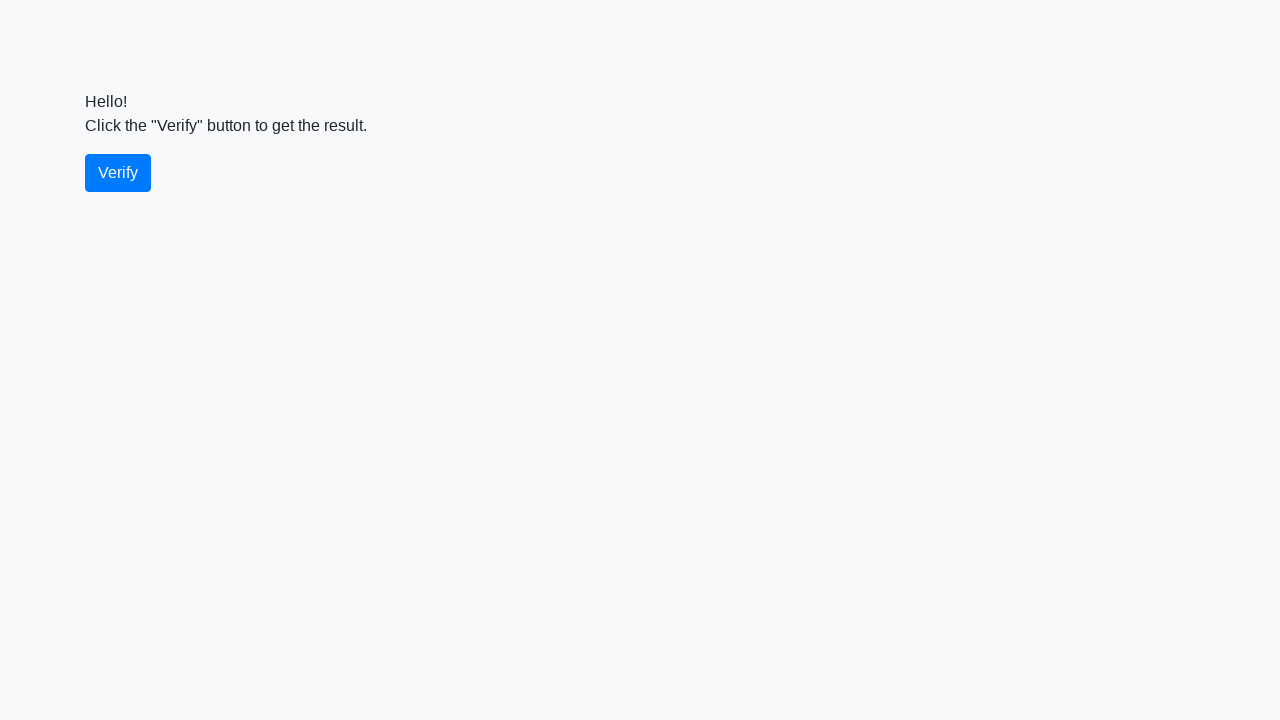

Clicked the verify button at (118, 173) on #verify
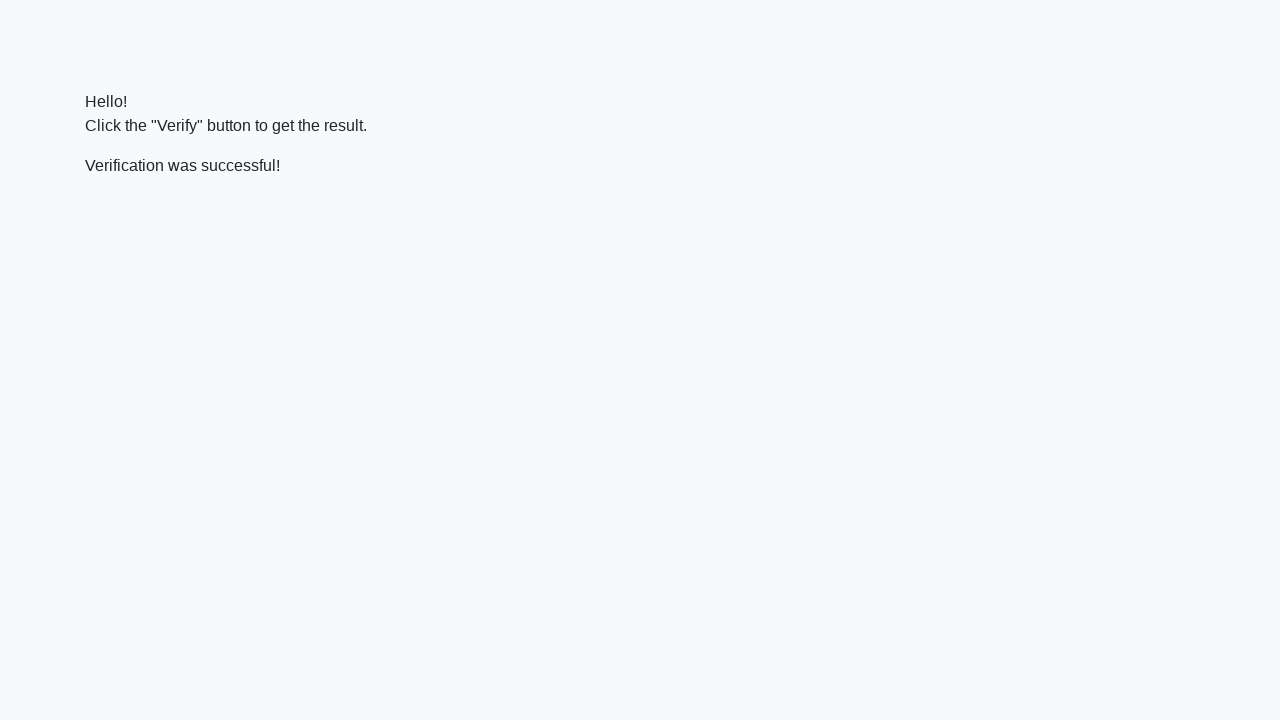

Success message element loaded
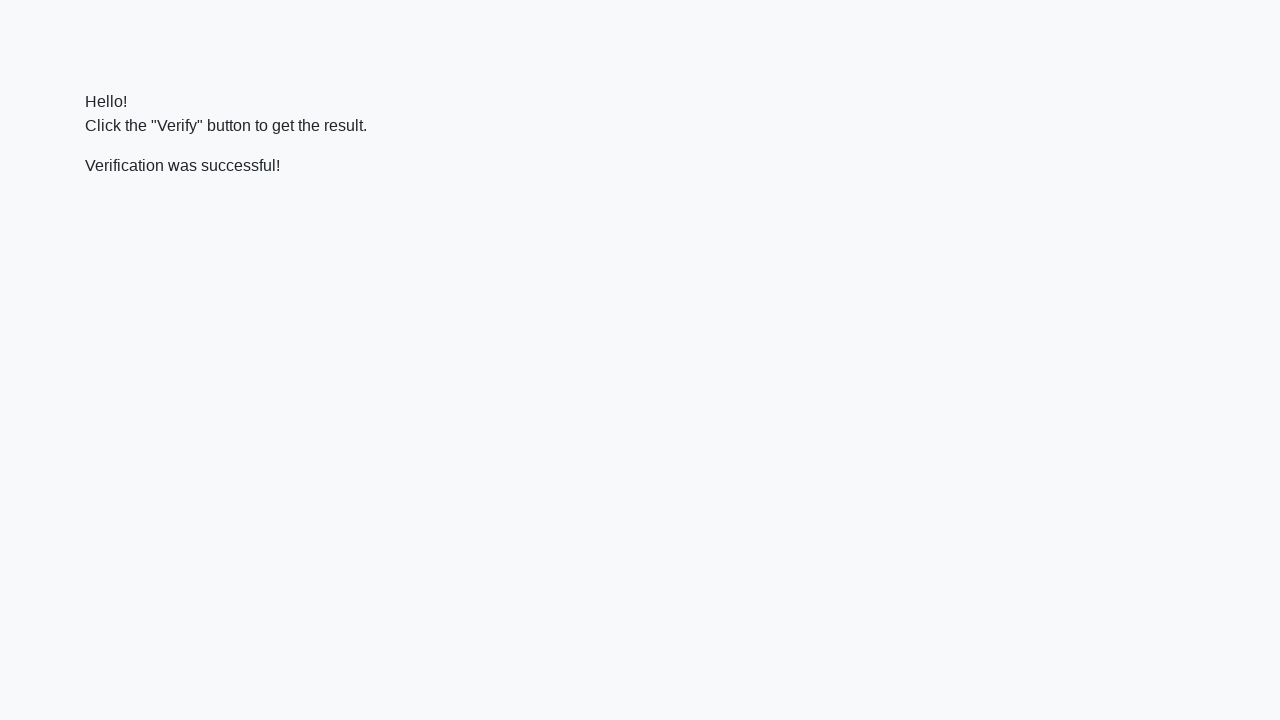

Located the verify message element
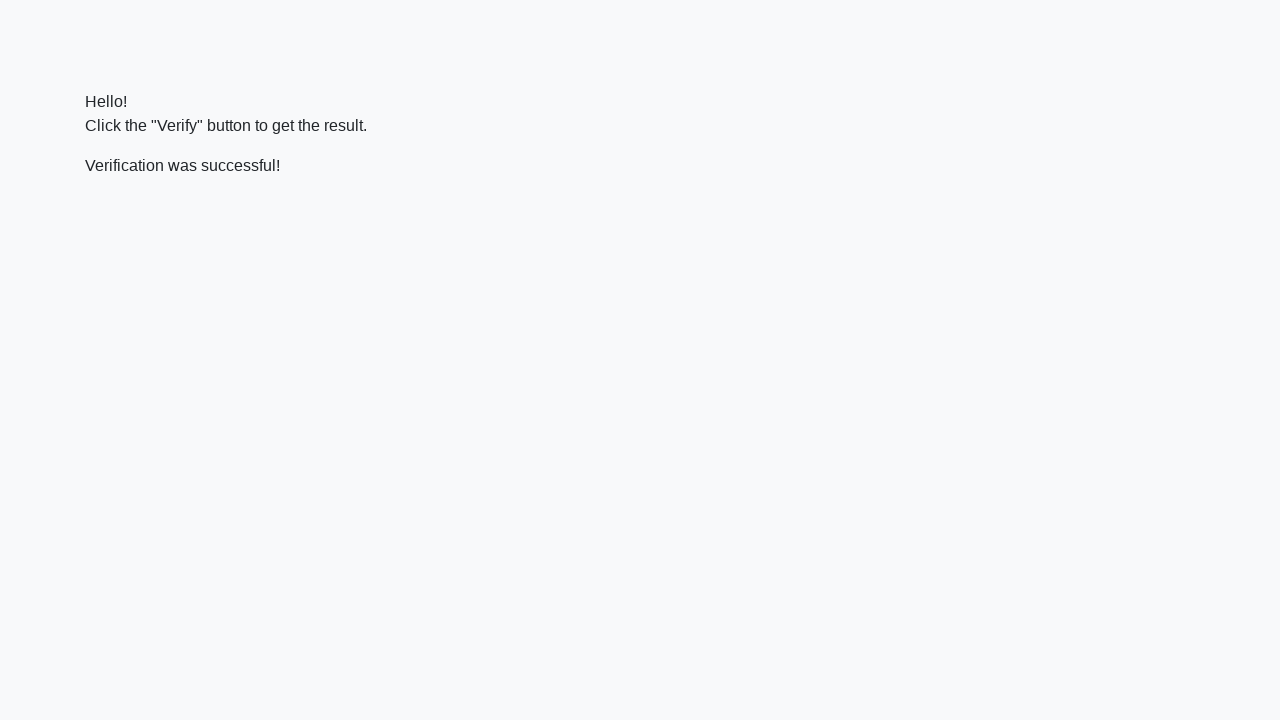

Verified success message contains 'successful' text
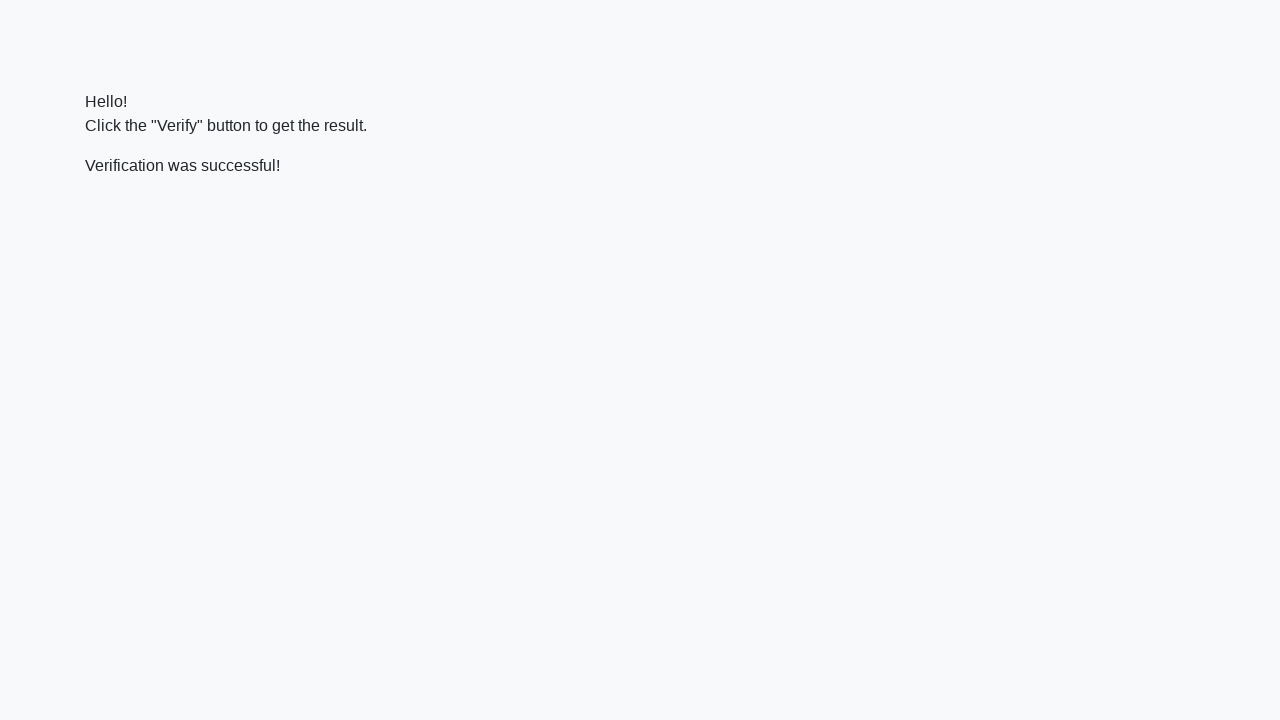

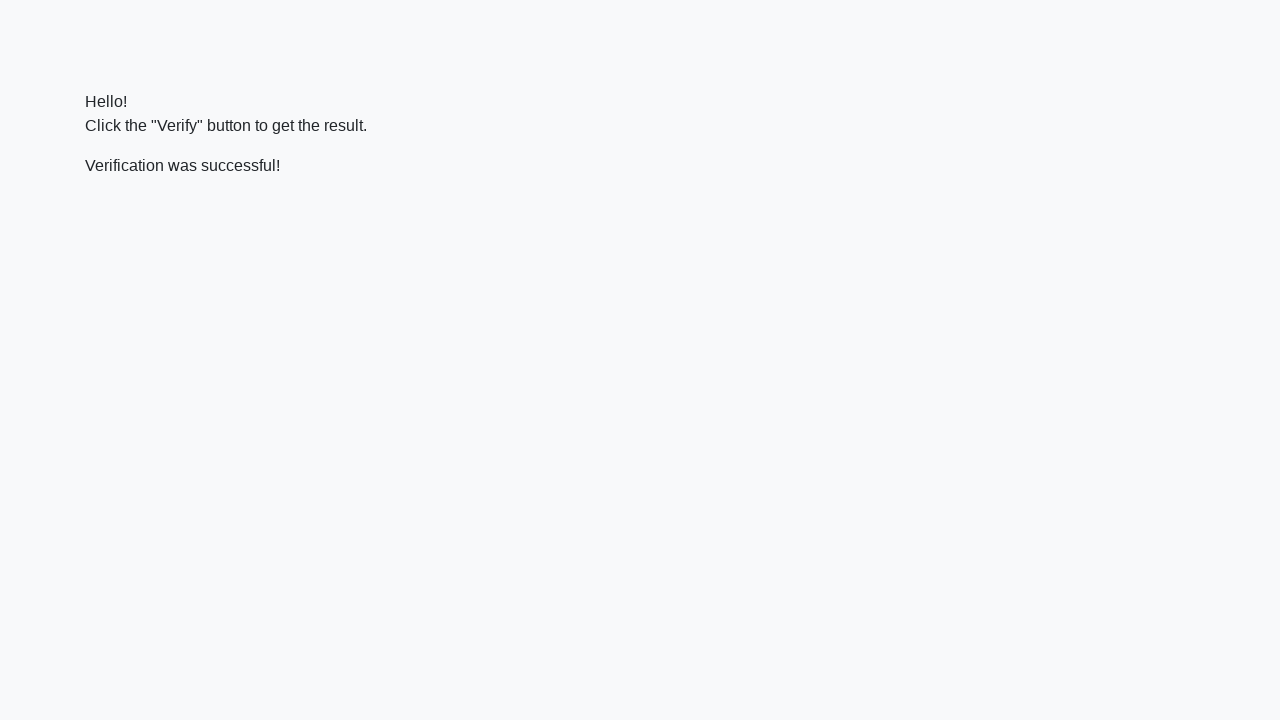